Tests dynamic loading where element is rendered after loading bar completes by clicking start button and waiting for the finish text to appear

Starting URL: http://the-internet.herokuapp.com/dynamic_loading/2

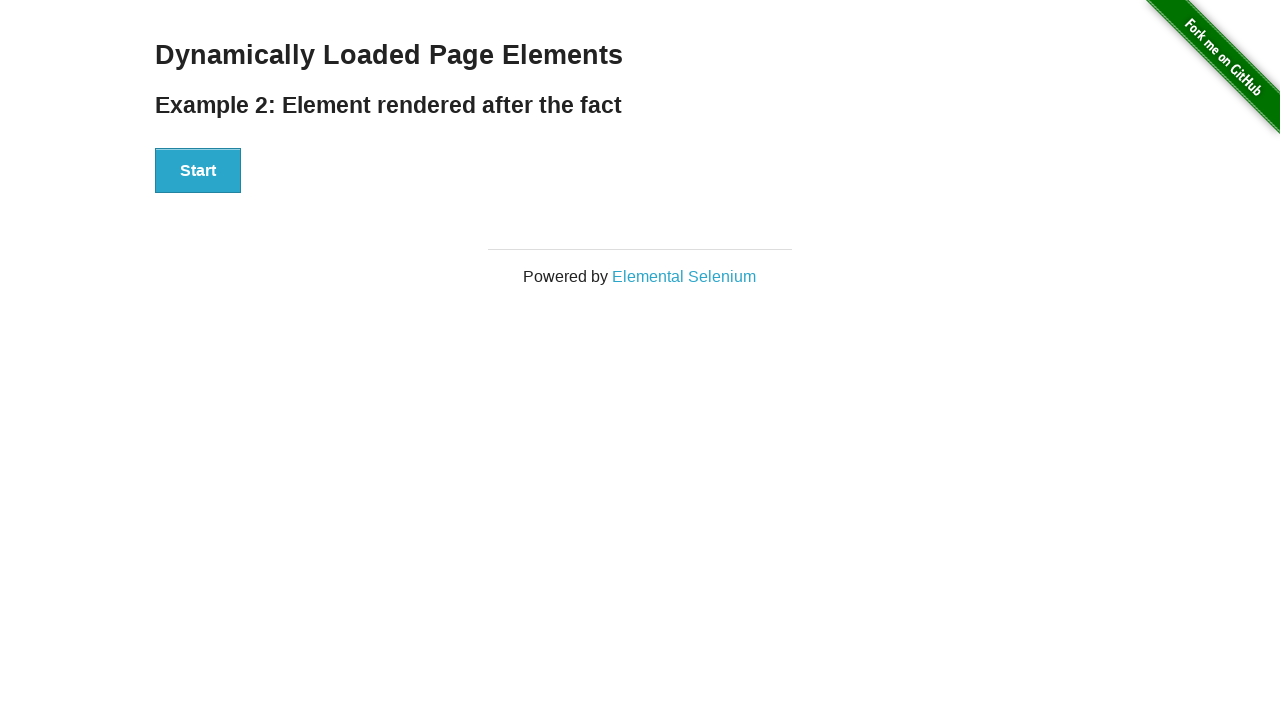

Clicked Start button to initiate dynamic loading at (198, 171) on #start button
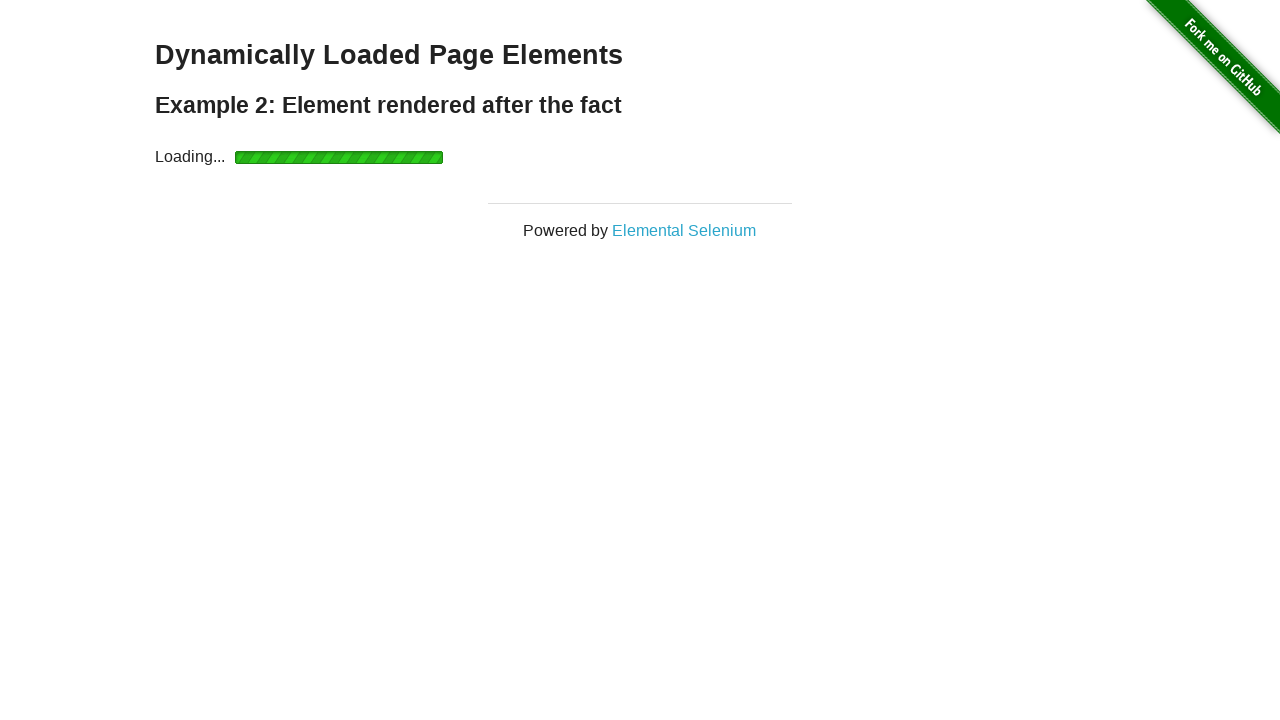

Loading completed and finish element became visible
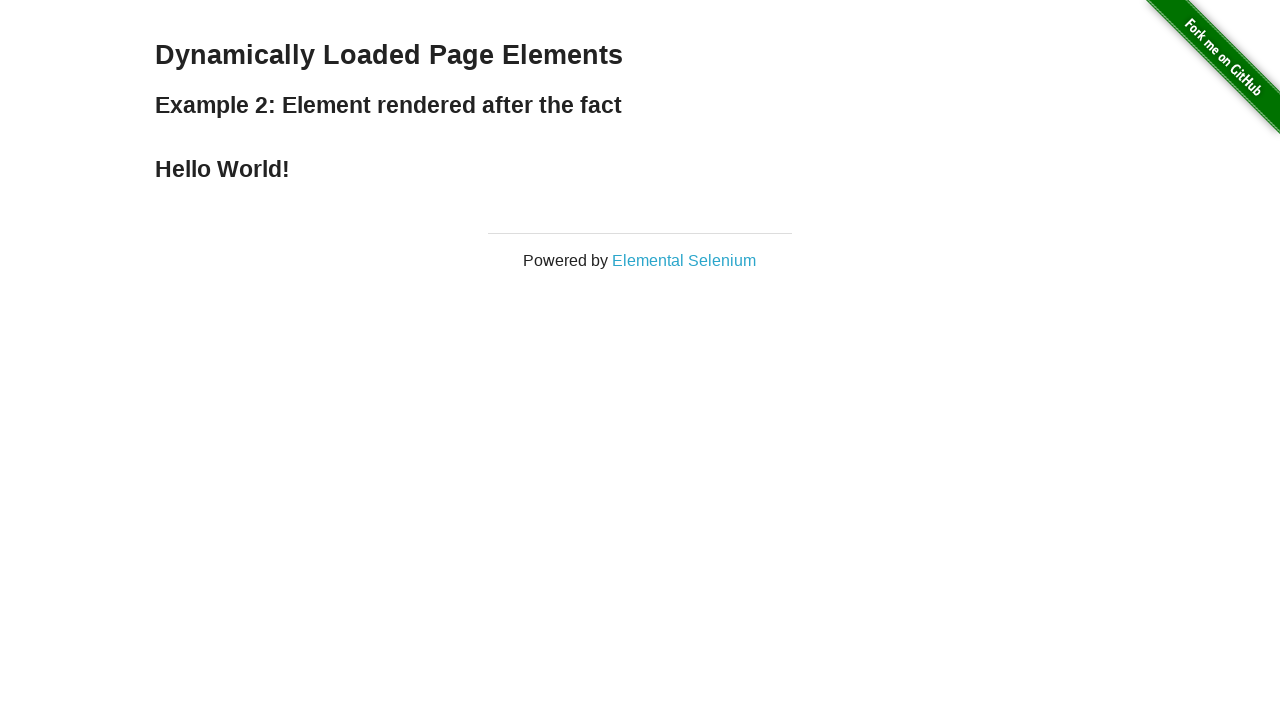

Verified finish element contains 'Hello World!' text
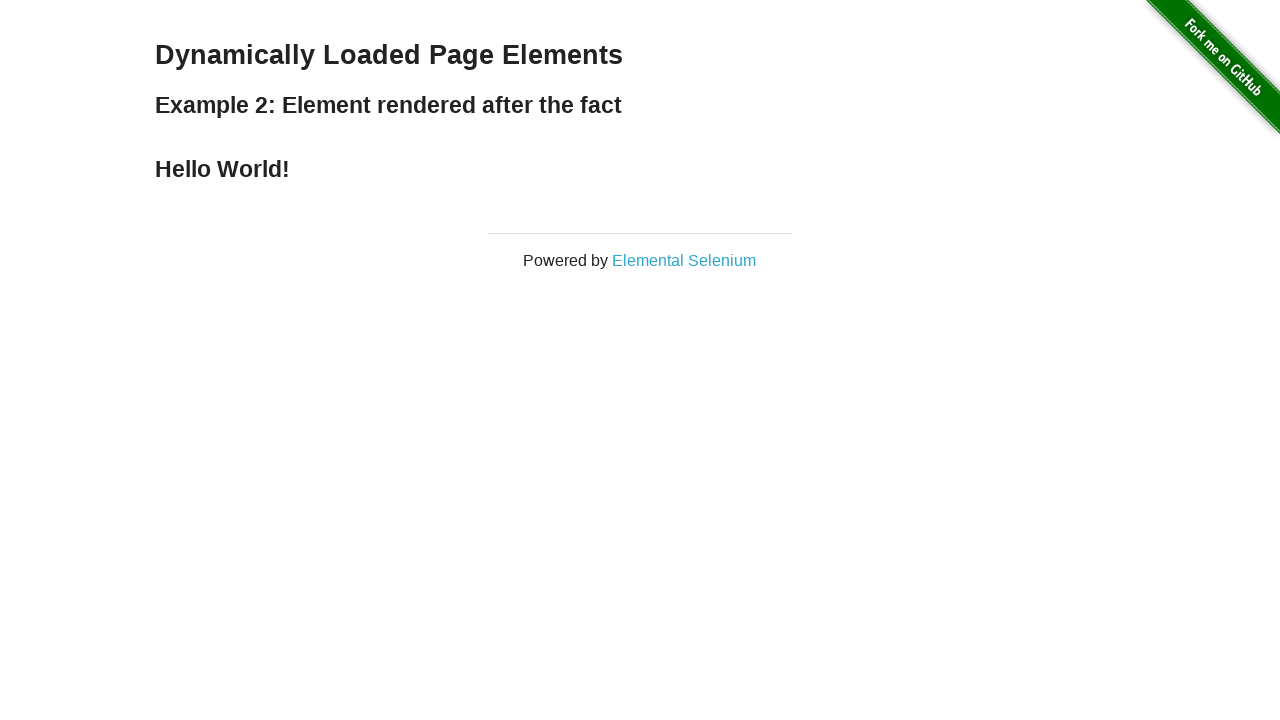

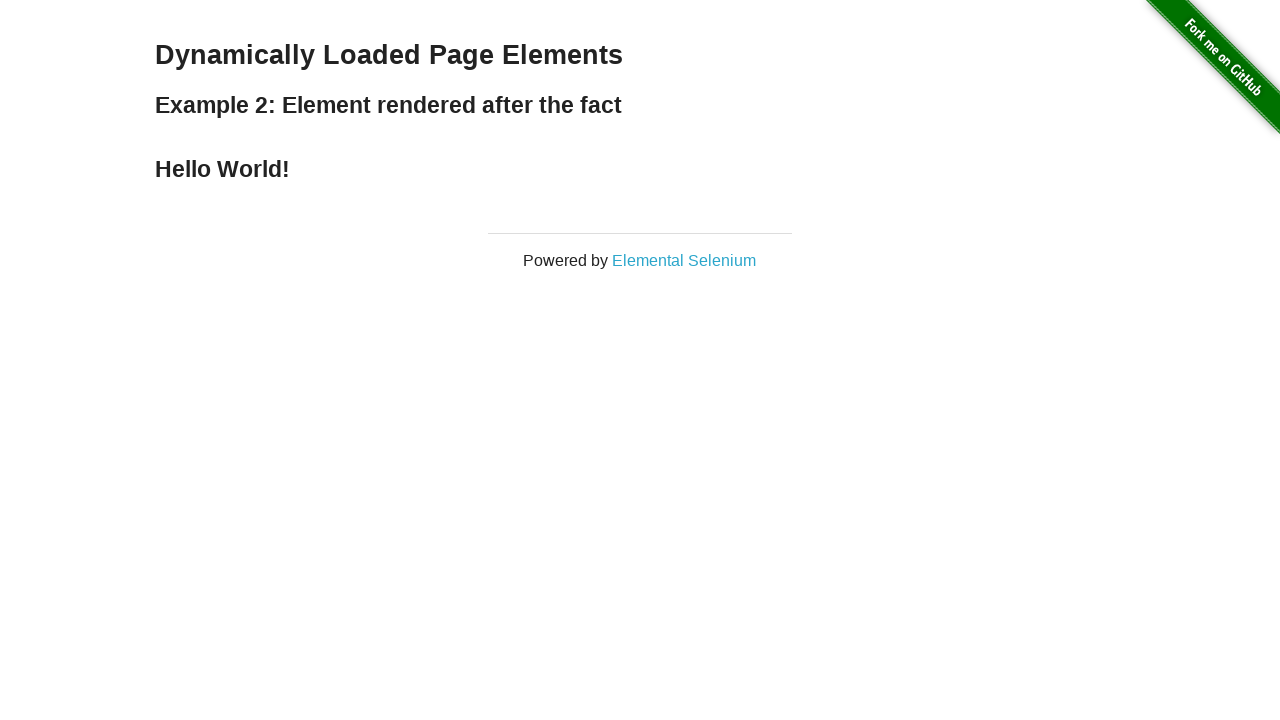